Tests adding multiple specific items to cart on an e-commerce practice site by iterating through products and clicking add button for items matching a predefined list (Brocolli, Cauliflower, Cucumber, Beetroot).

Starting URL: https://rahulshettyacademy.com/seleniumPractise/#/

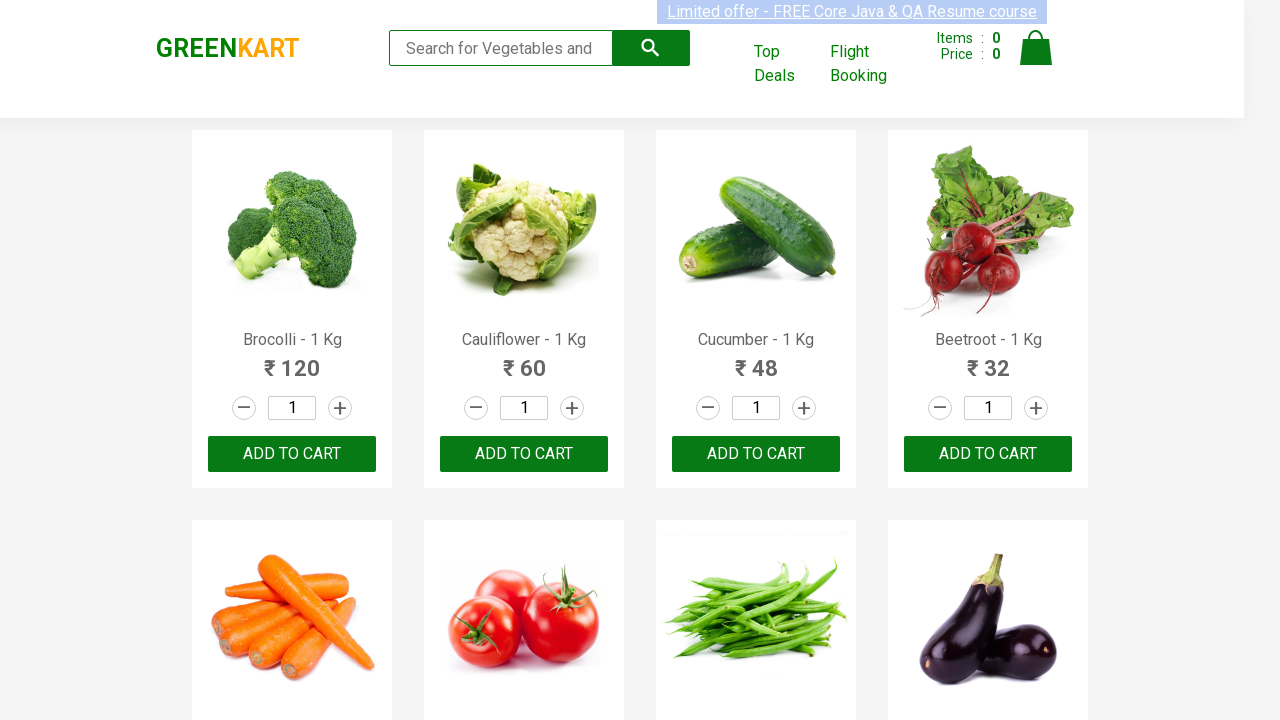

Waited for product names to load on practice e-commerce site
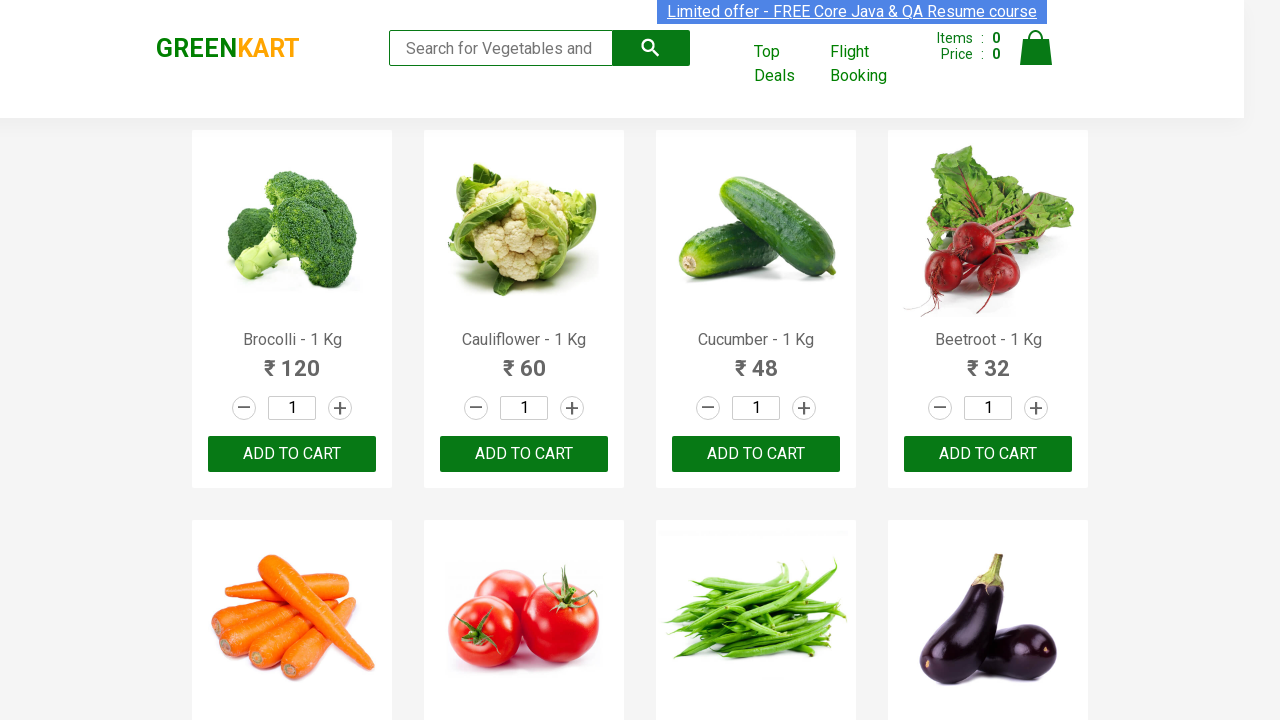

Retrieved all product name elements
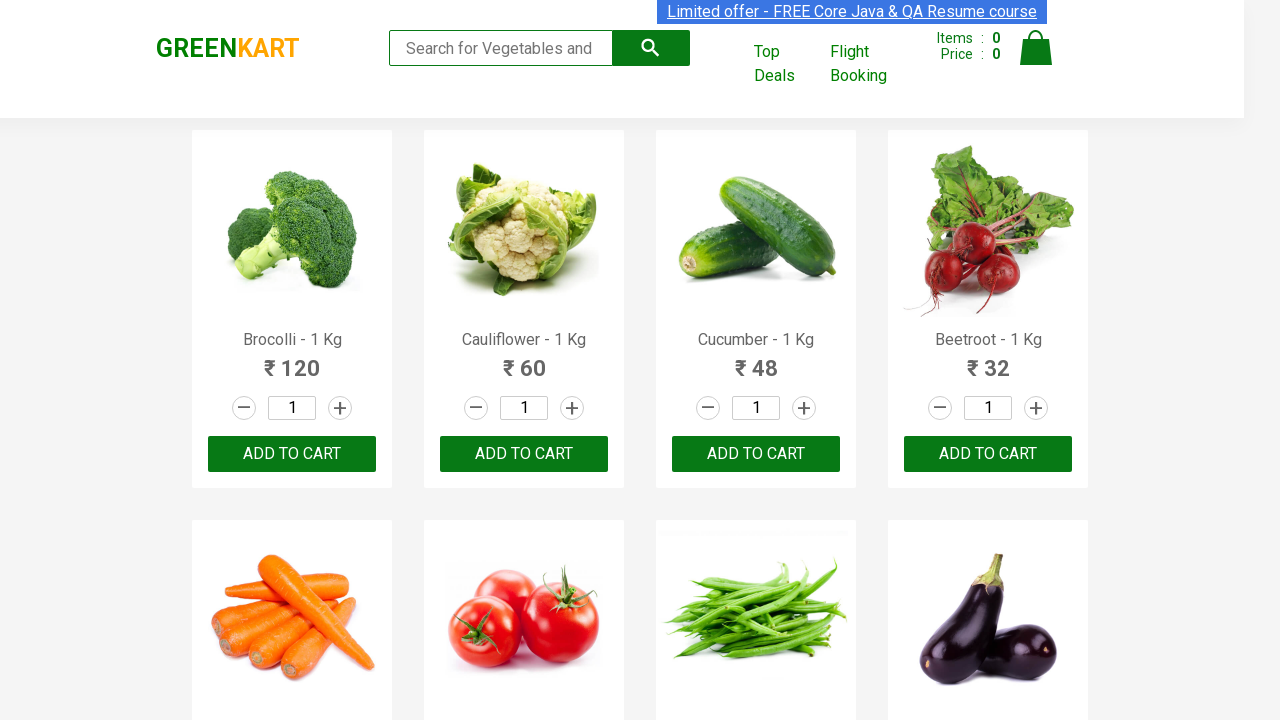

Retrieved all add to cart buttons
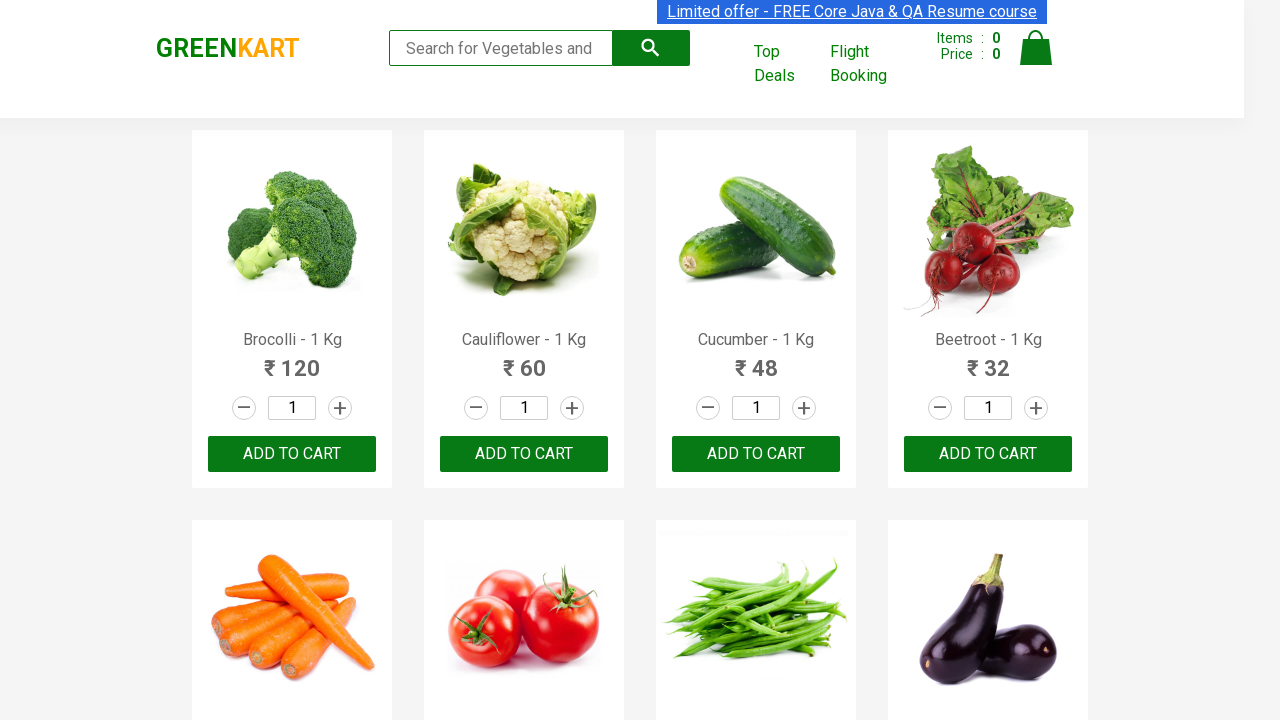

Clicked add to cart button for Brocolli at (292, 454) on xpath=//div[@class='product-action']/button >> nth=0
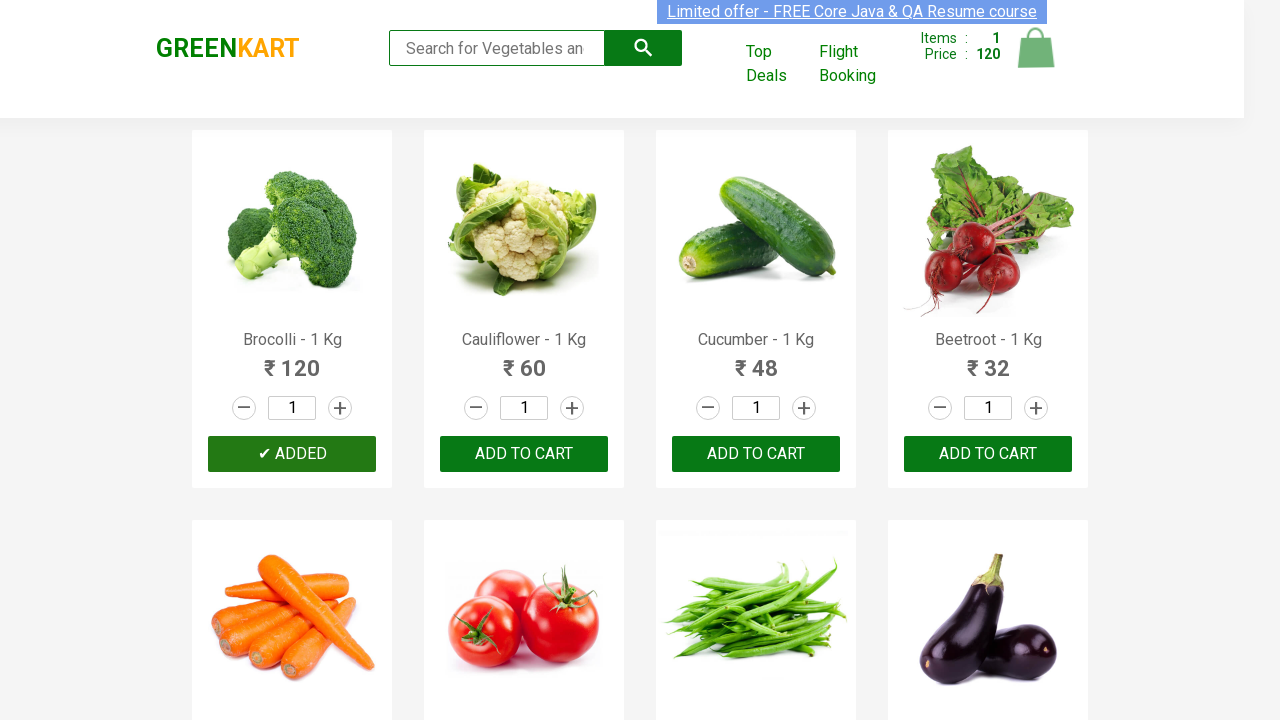

Clicked add to cart button for Cauliflower at (524, 454) on xpath=//div[@class='product-action']/button >> nth=1
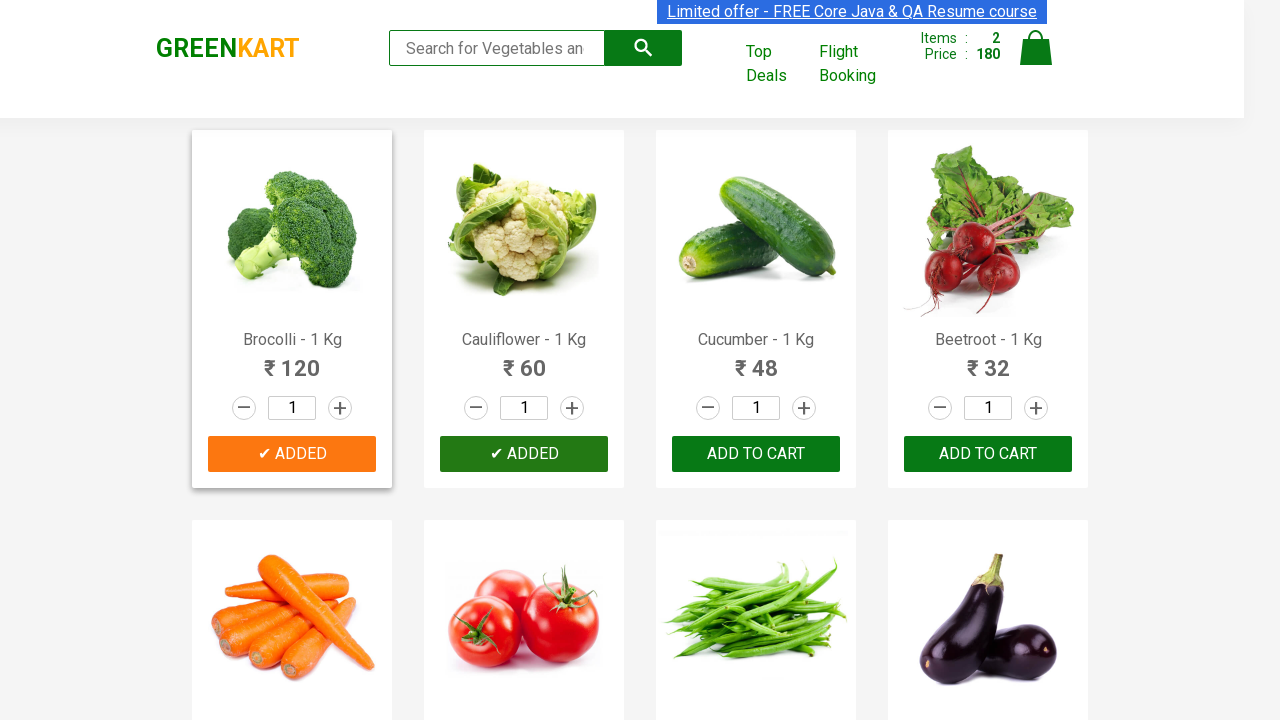

Clicked add to cart button for Cucumber at (756, 454) on xpath=//div[@class='product-action']/button >> nth=2
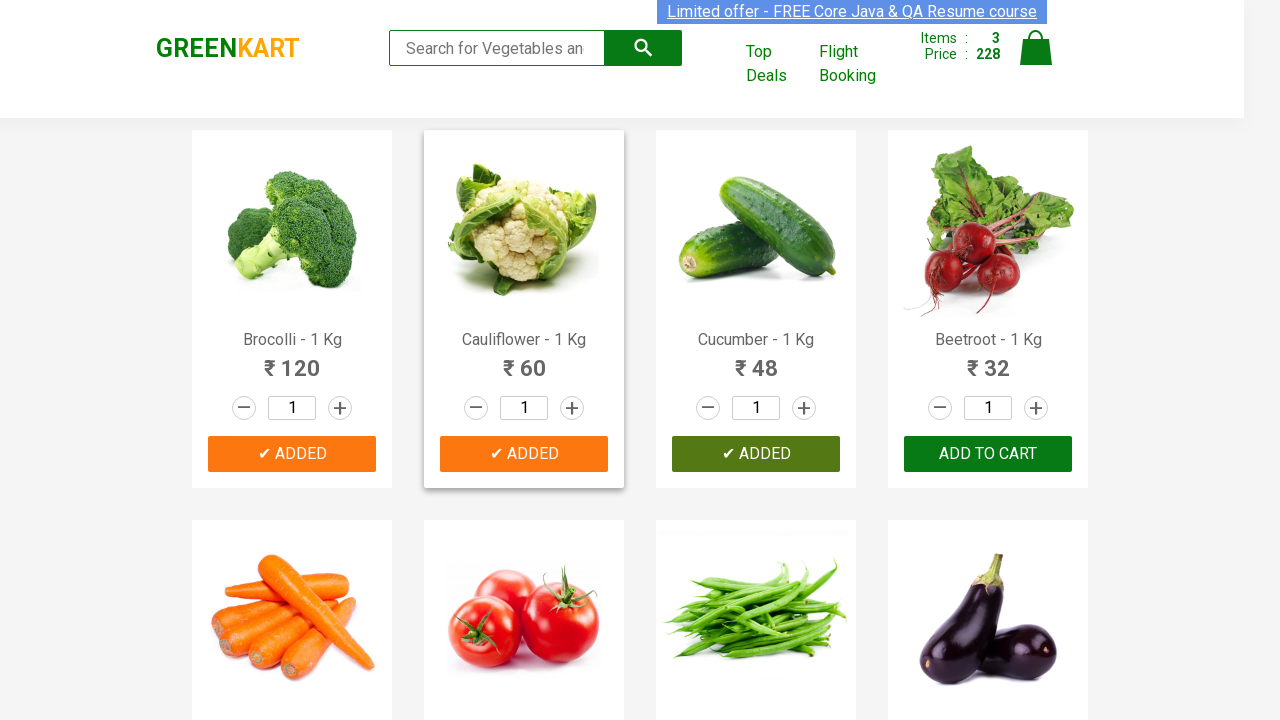

Clicked add to cart button for Beetroot at (988, 454) on xpath=//div[@class='product-action']/button >> nth=3
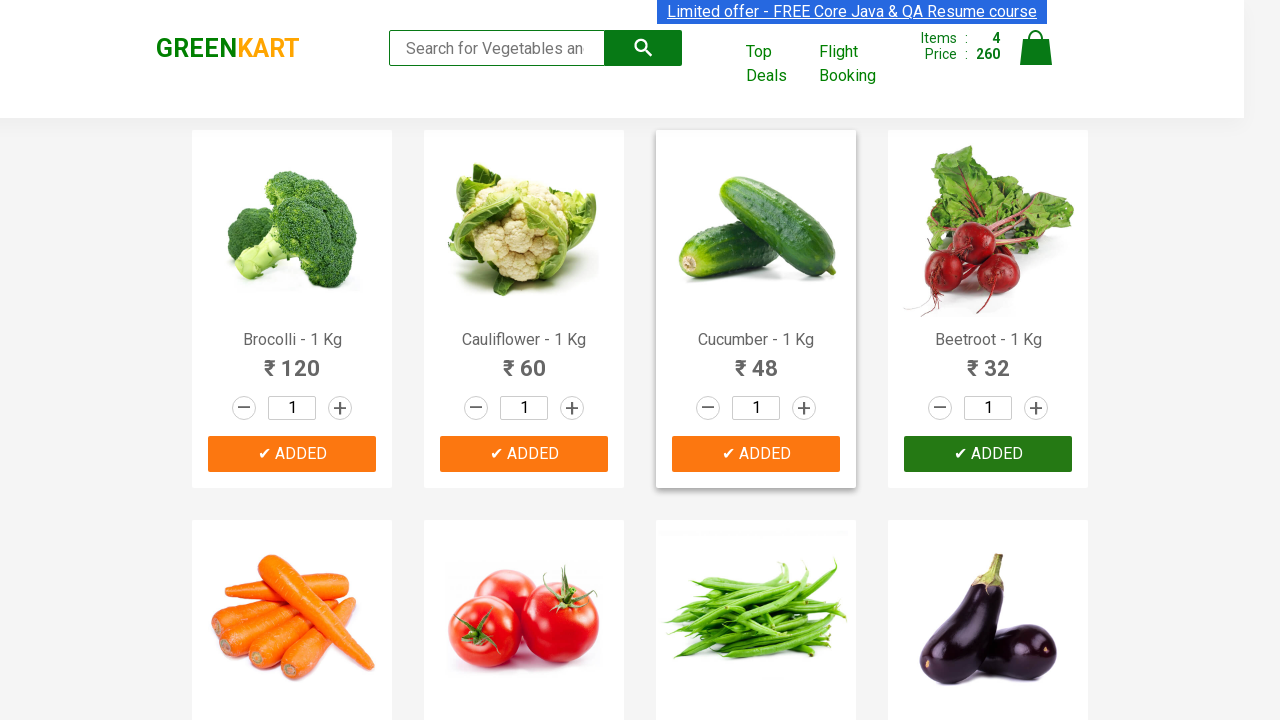

All 4 items (Brocolli, Cauliflower, Cucumber, Beetroot) successfully added to cart
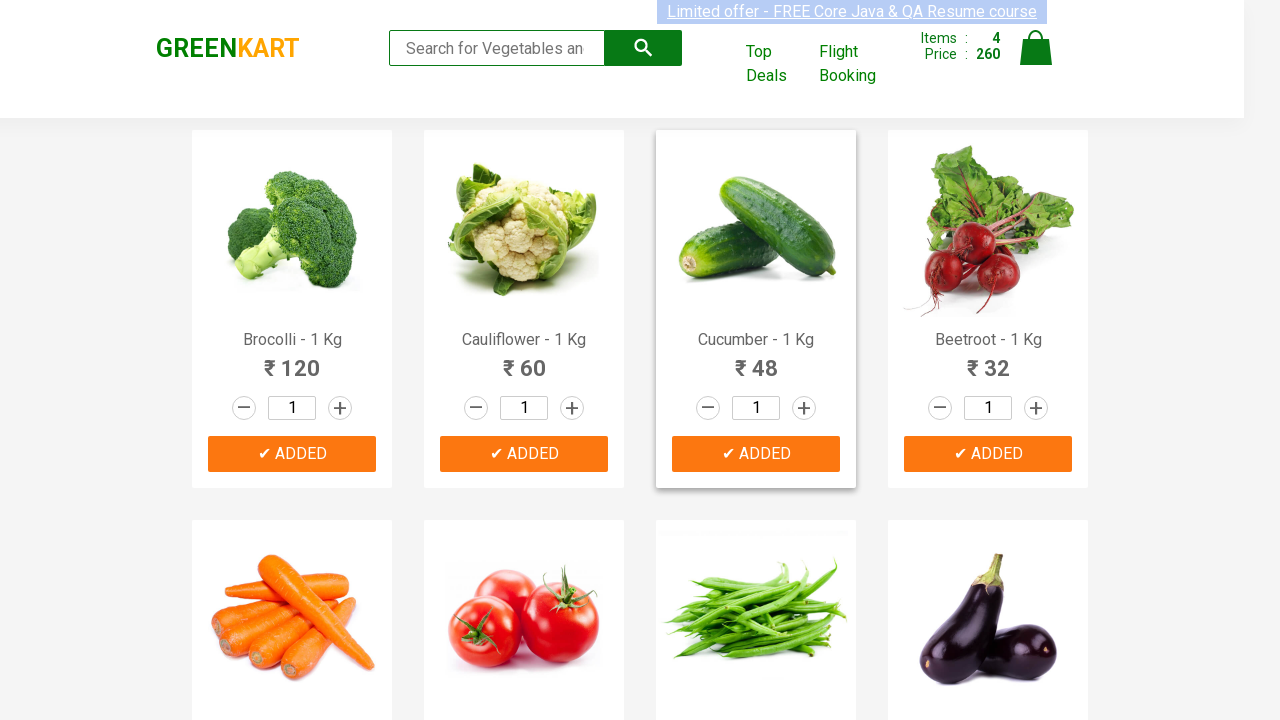

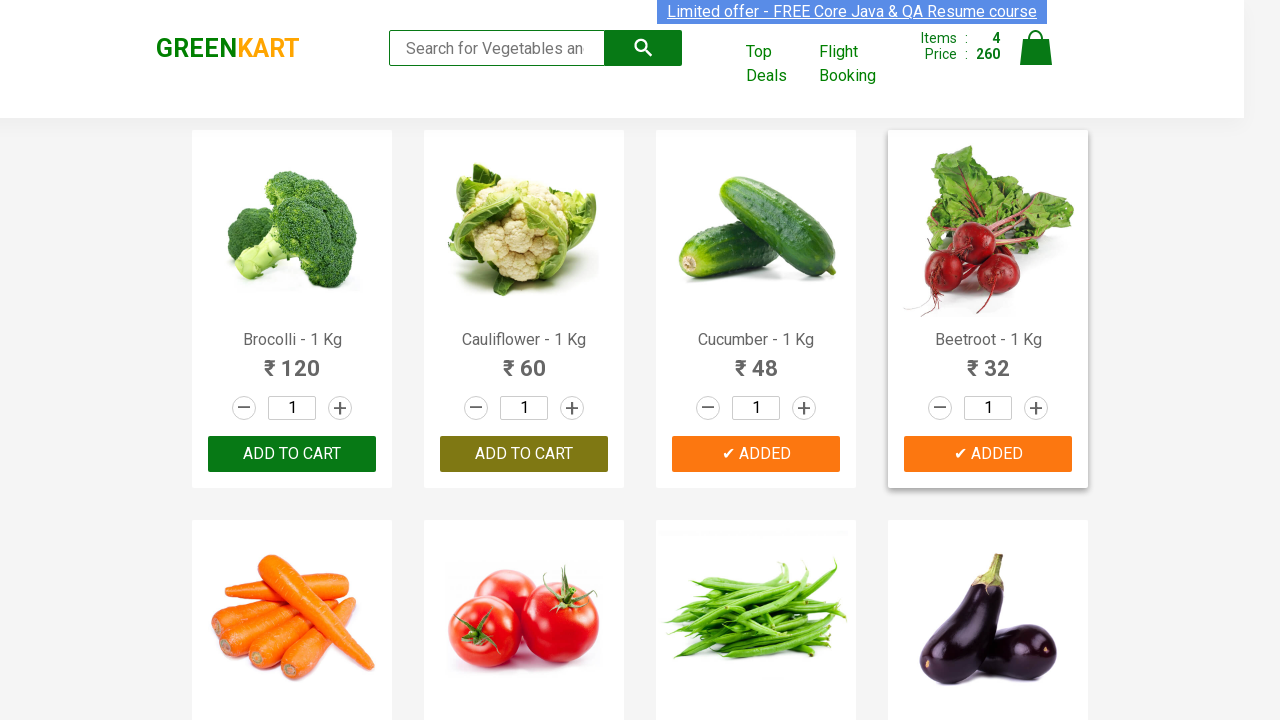